Tests form input functionality on a training ground page by entering text into an input field

Starting URL: https://techstepacademy.com/training-ground

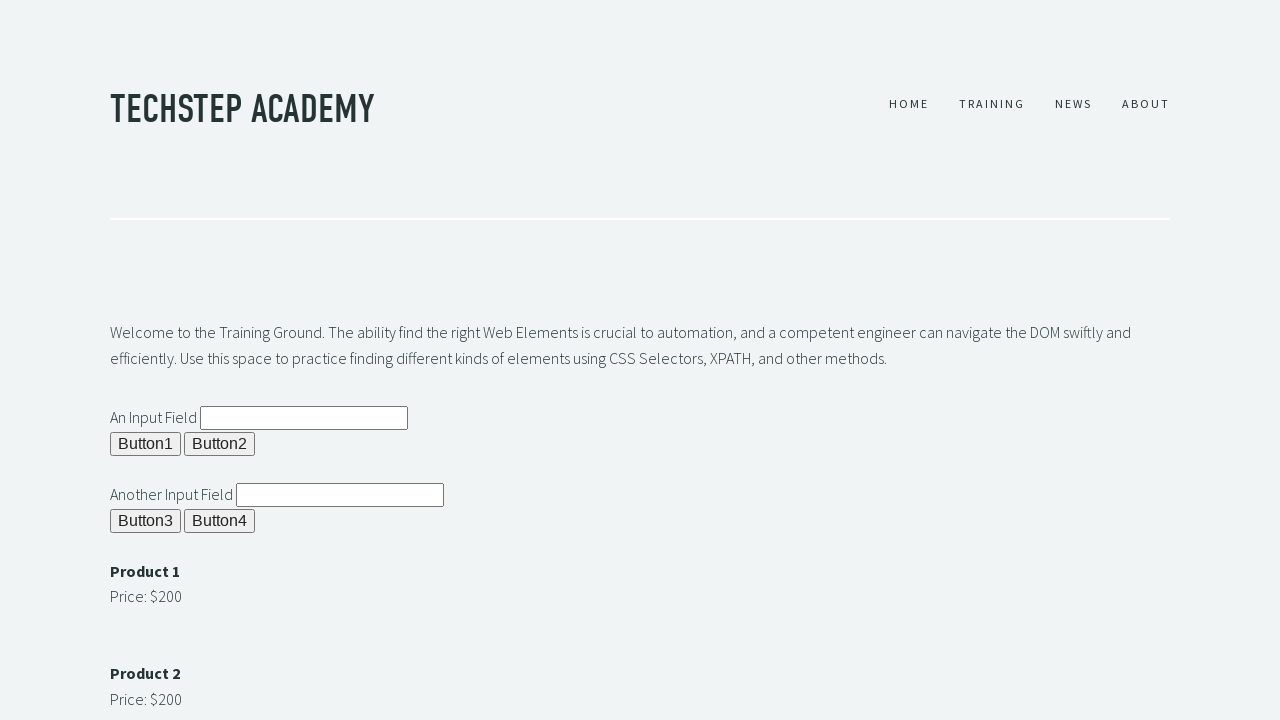

Filled input field #ipt1 with 'Test_text' on input#ipt1
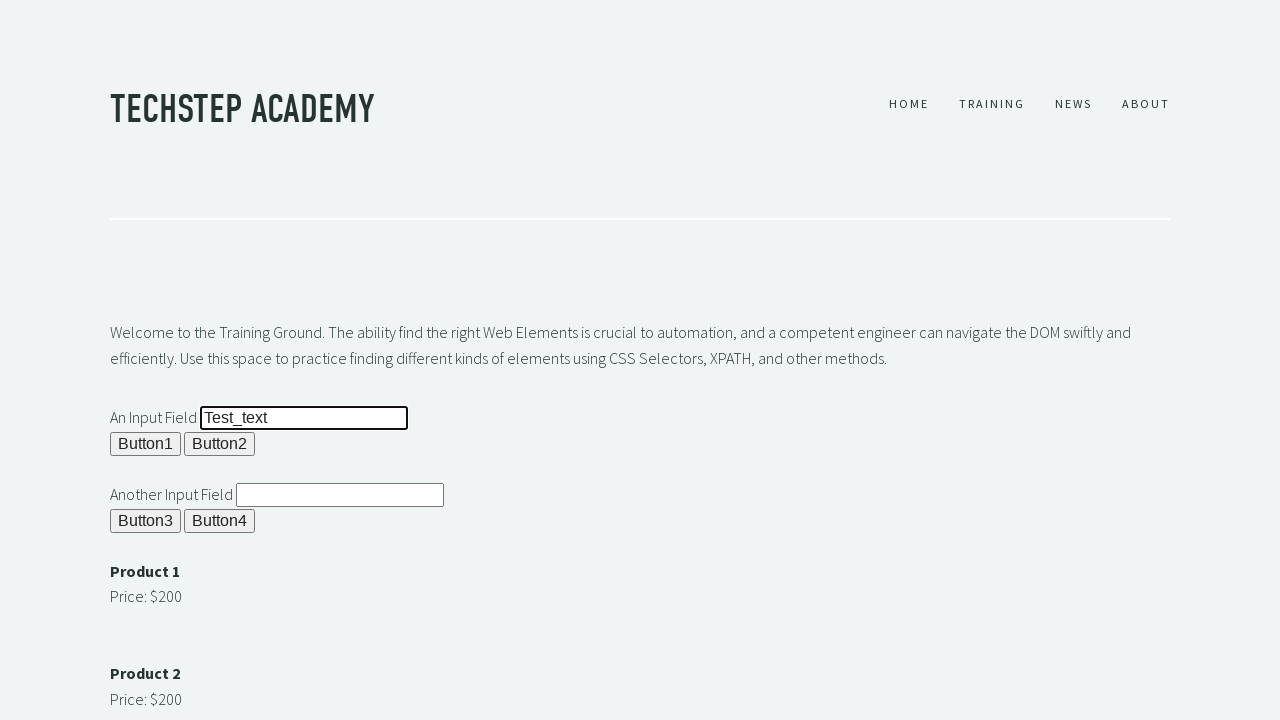

Verified input field #ipt1 is present on the page
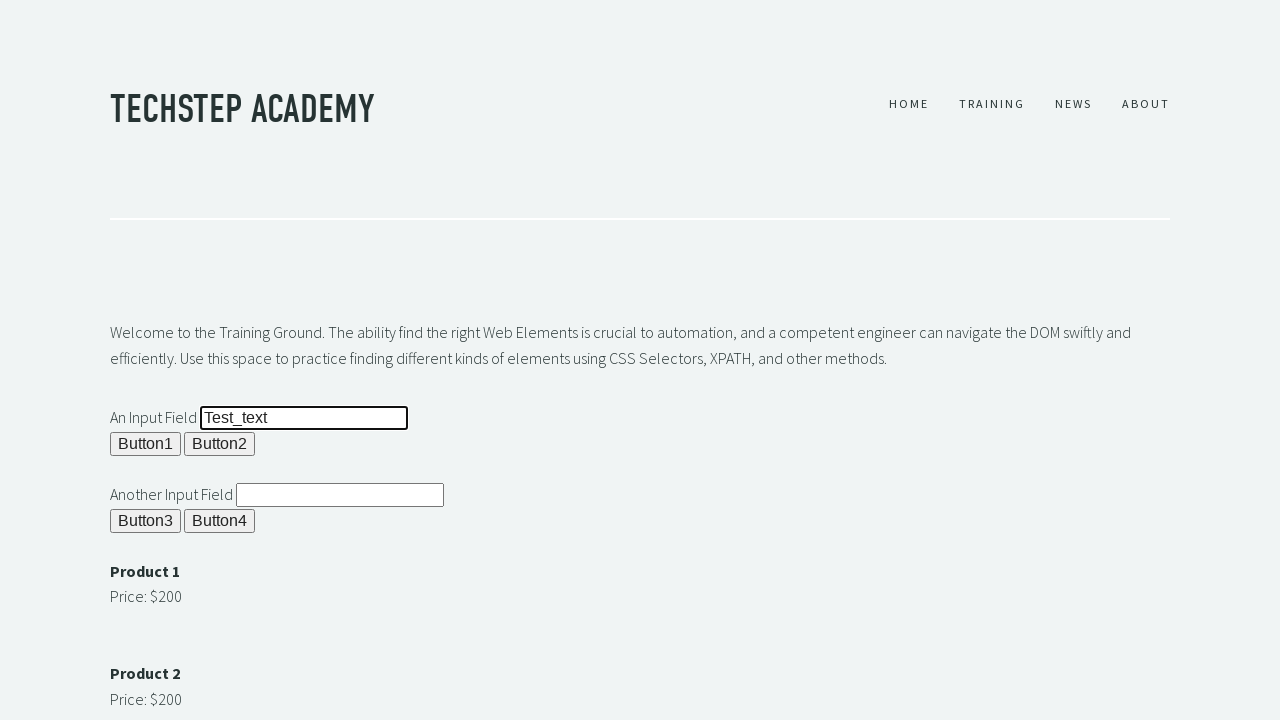

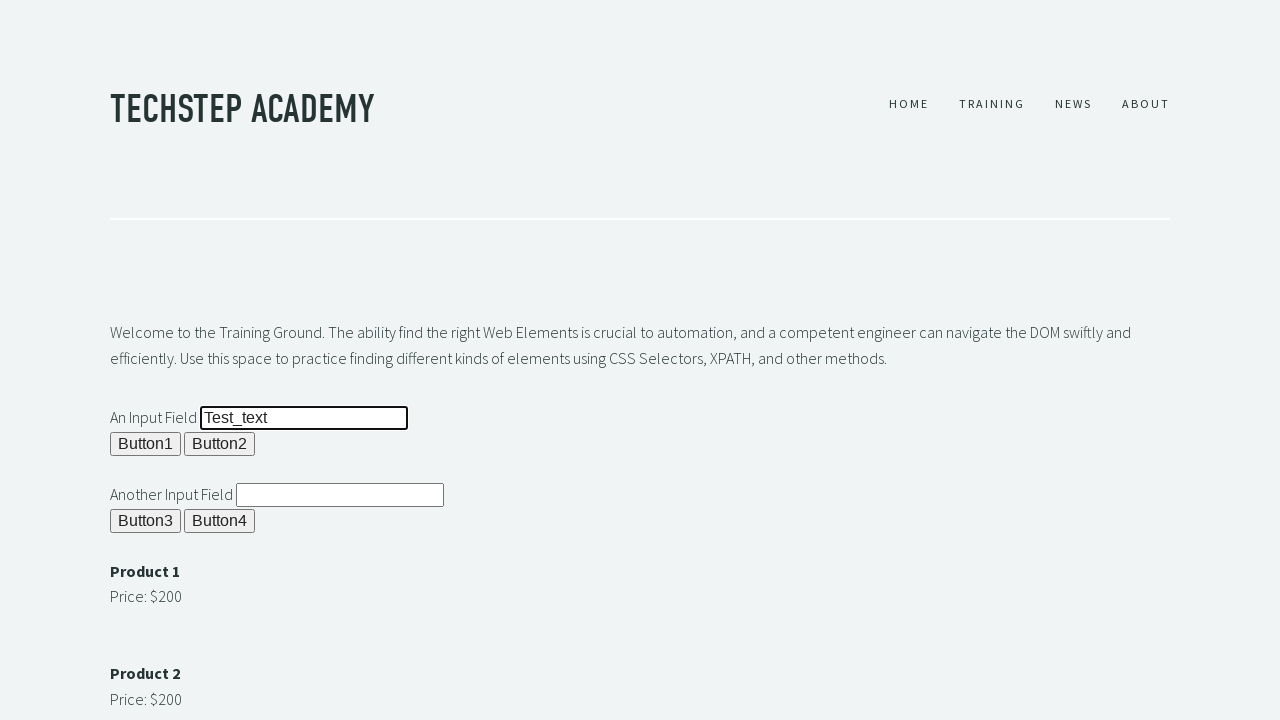